Tests browser navigation methods by navigating to JCPenney website and then navigating back to the previous page using the browser's back functionality.

Starting URL: https://www.macys.com/account/signin/

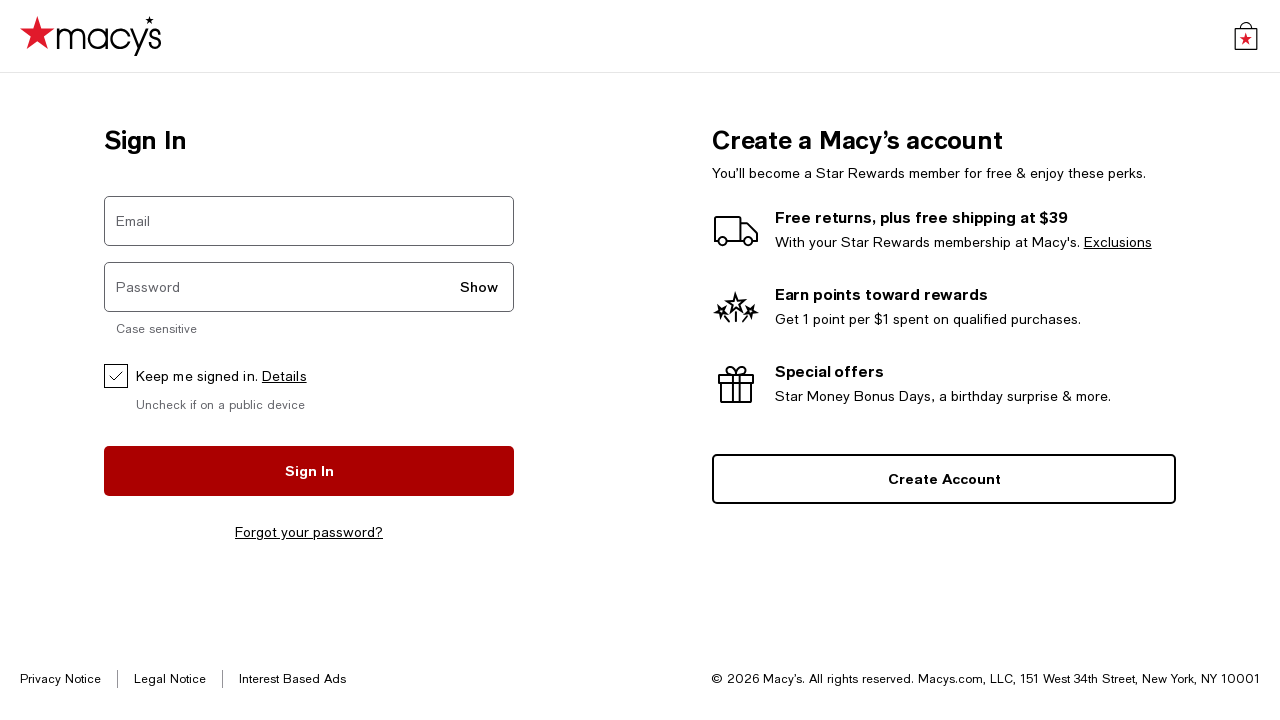

Navigated to JCPenney website
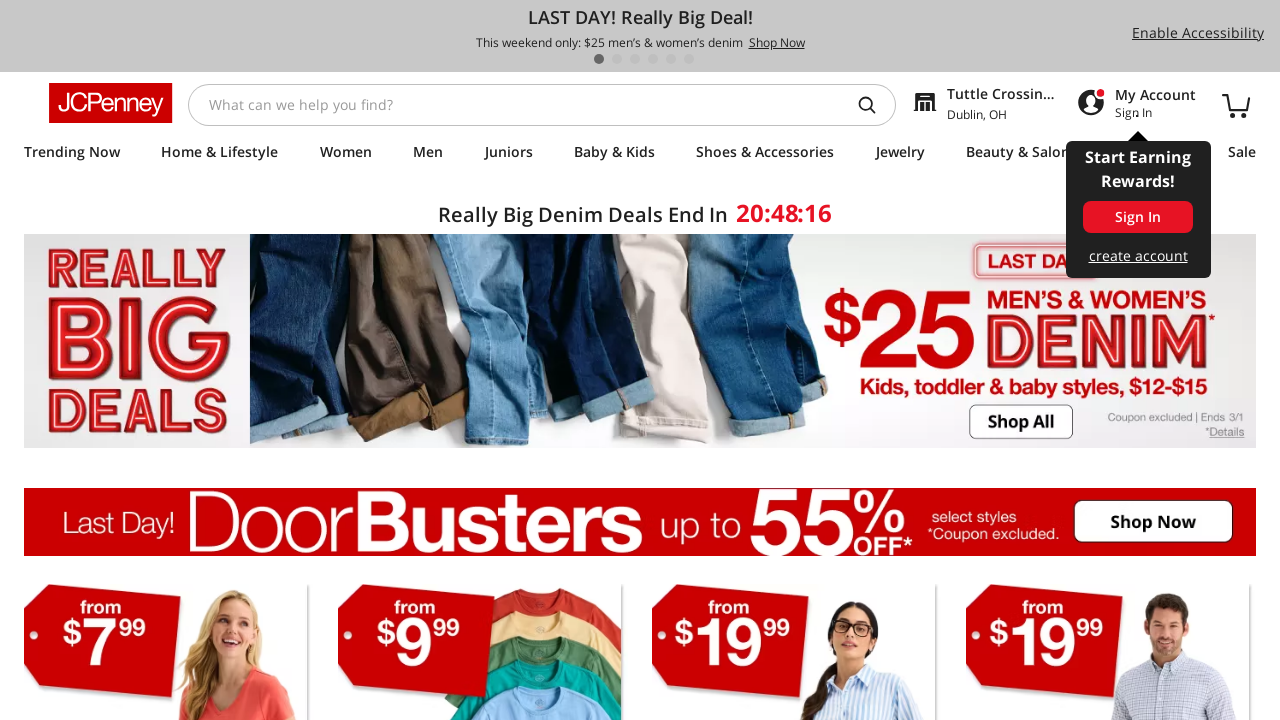

JCPenney page fully loaded
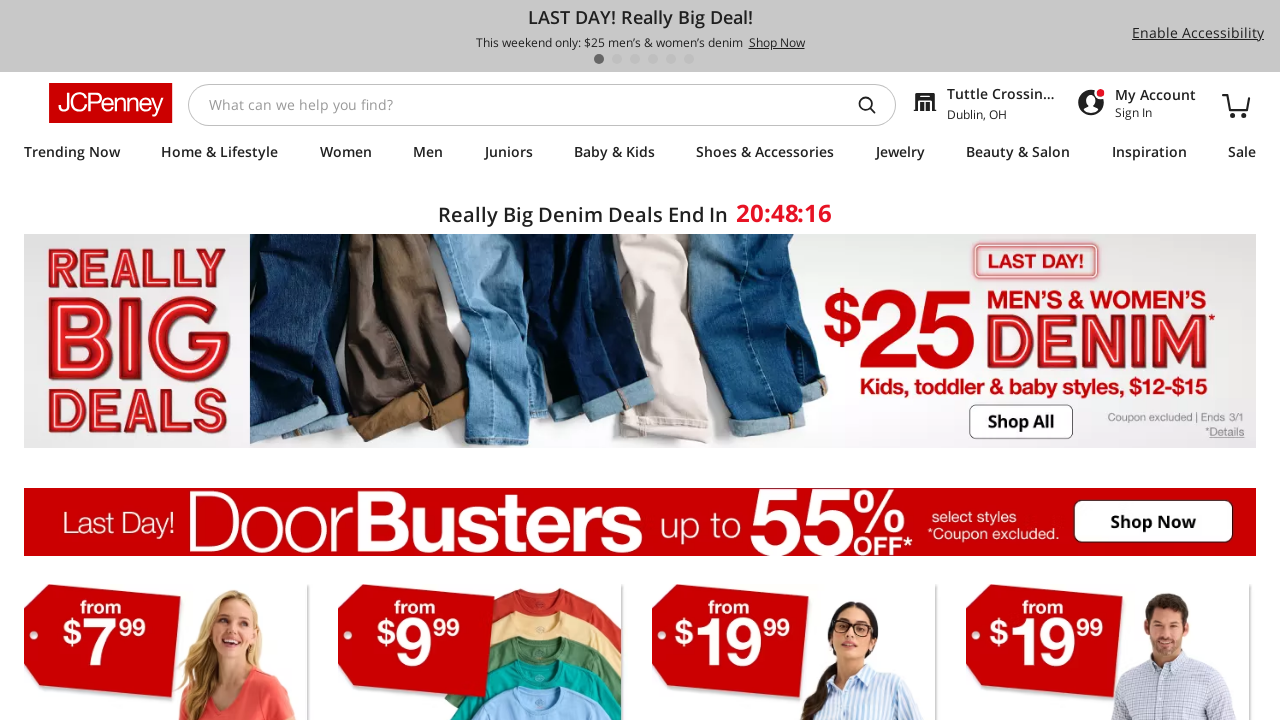

Navigated back to previous page (Macy's sign-in)
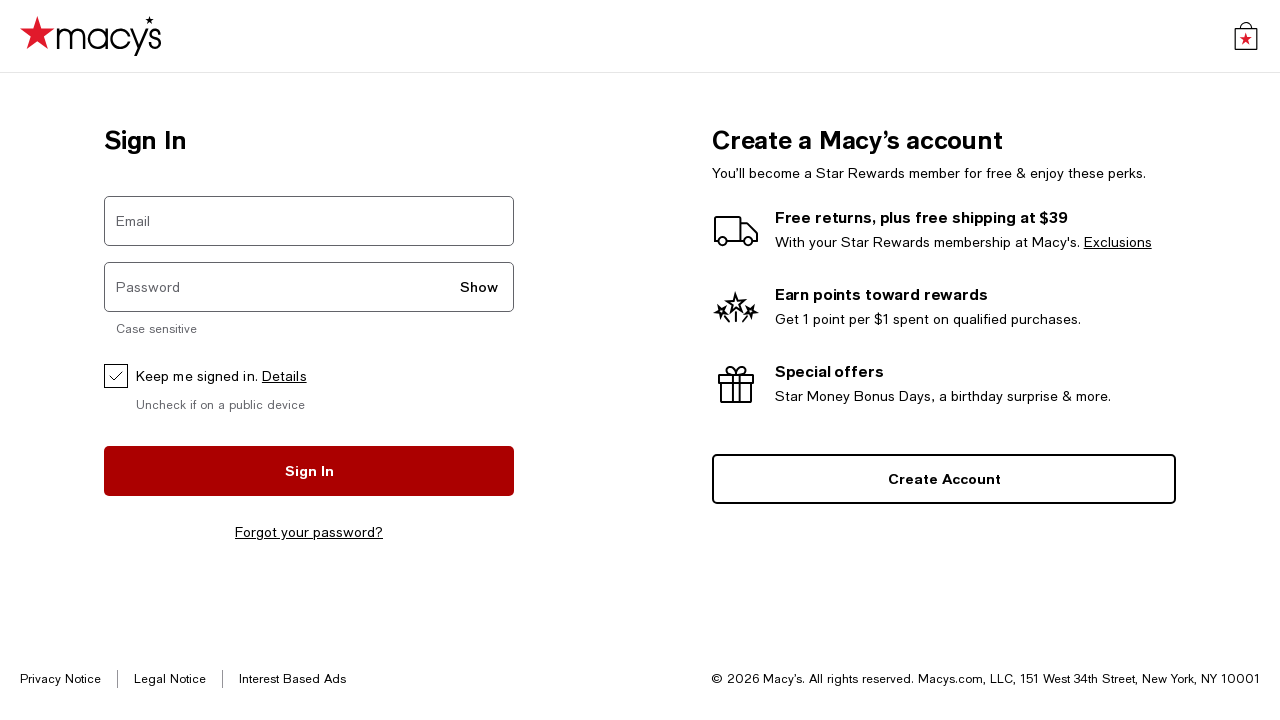

Previous page (Macy's sign-in) fully loaded
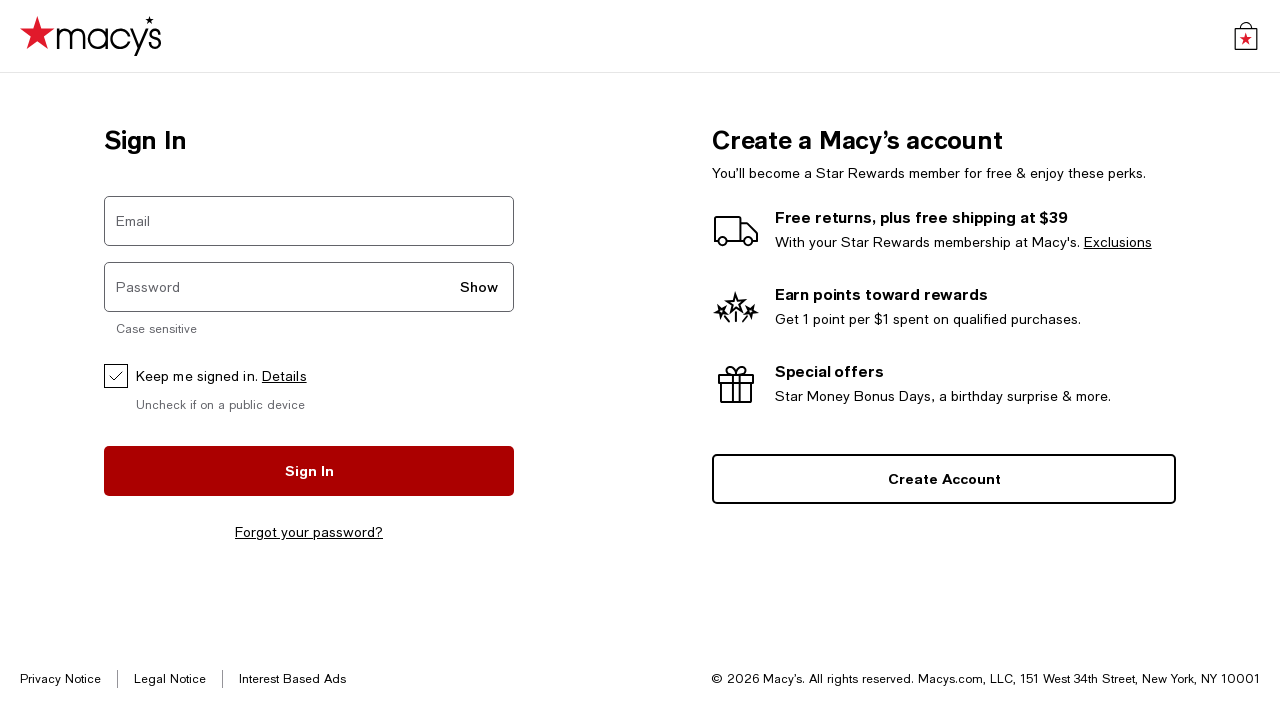

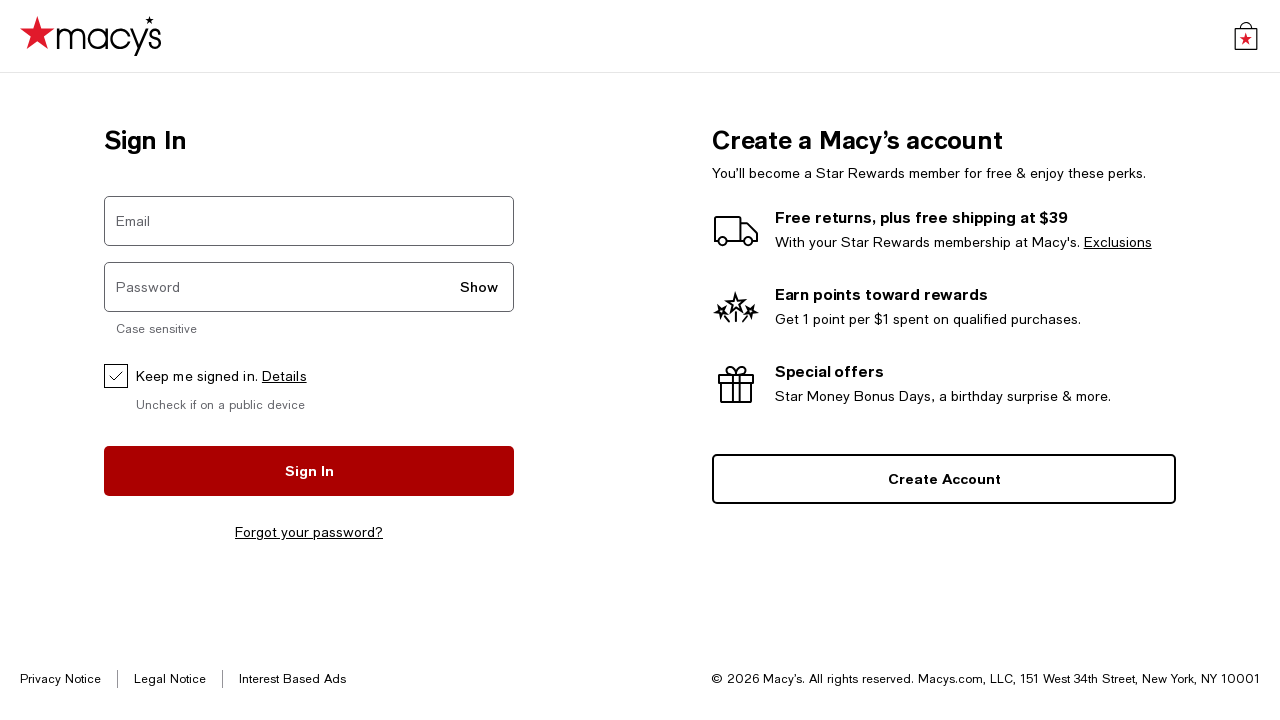